Tests file upload functionality by selecting a file, submitting the upload form, and verifying the uploaded filename is displayed

Starting URL: http://the-internet.herokuapp.com/upload

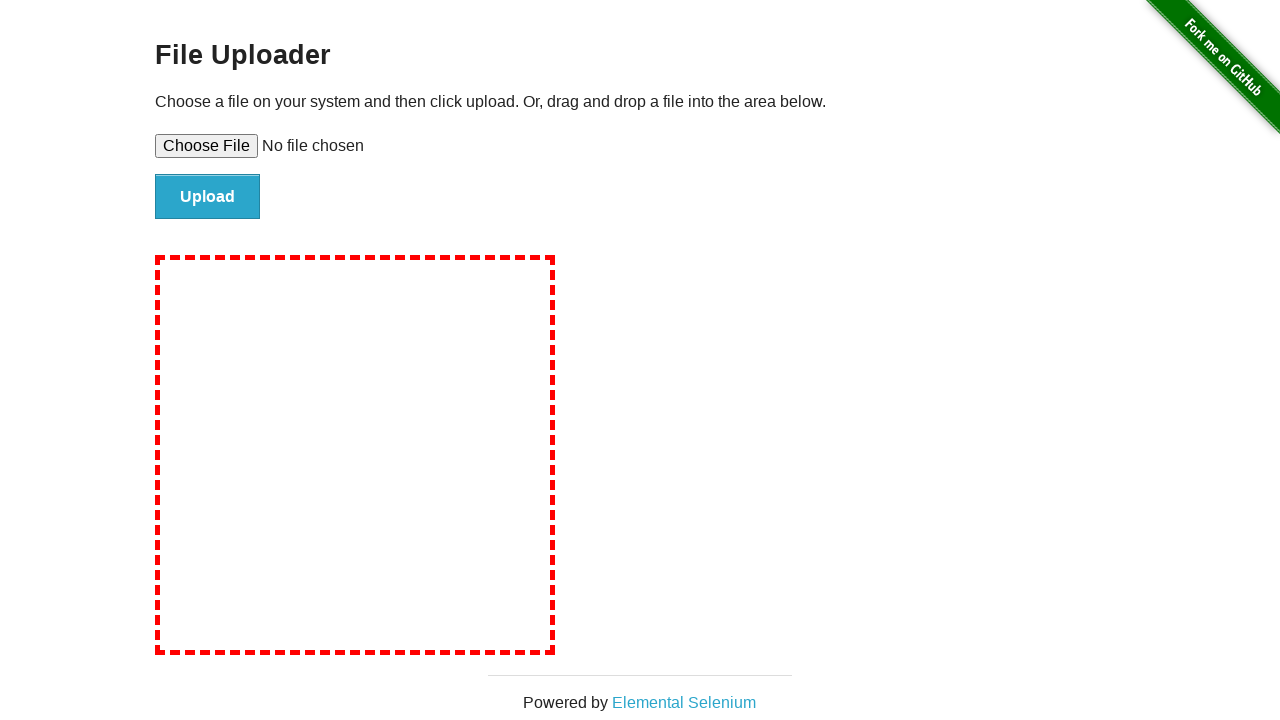

Created temporary test file for upload
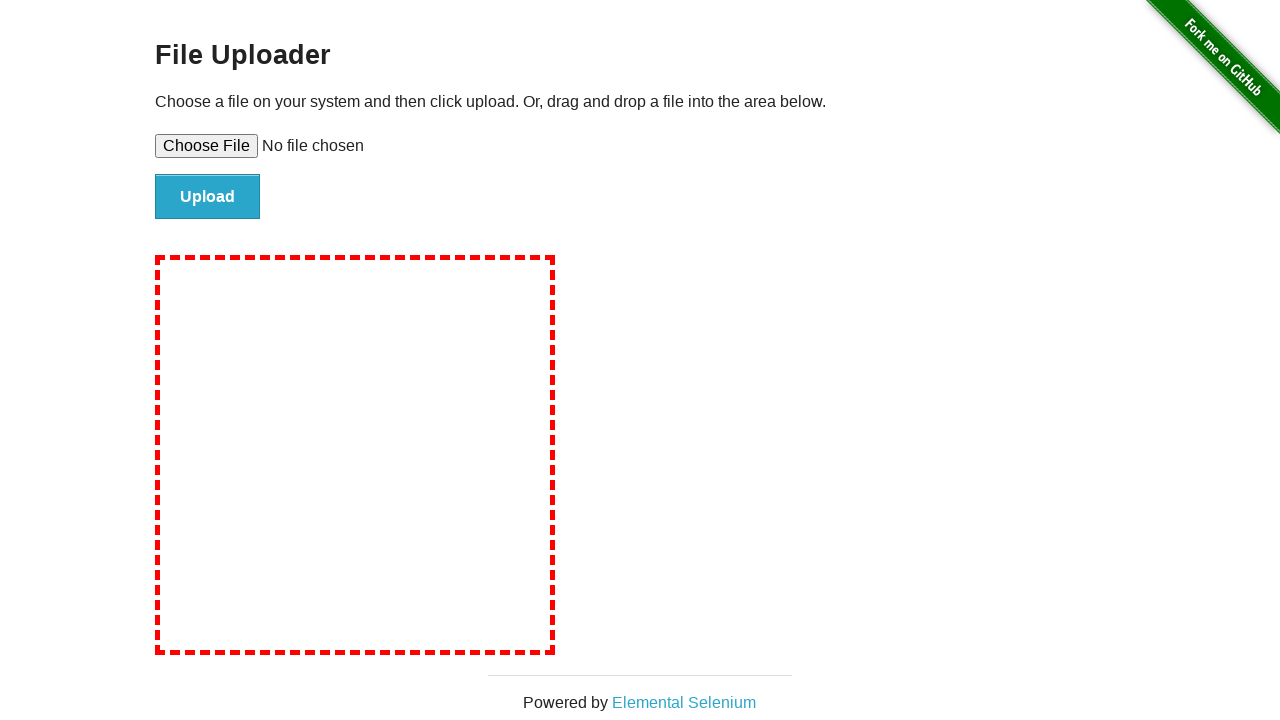

Selected test file using file input element
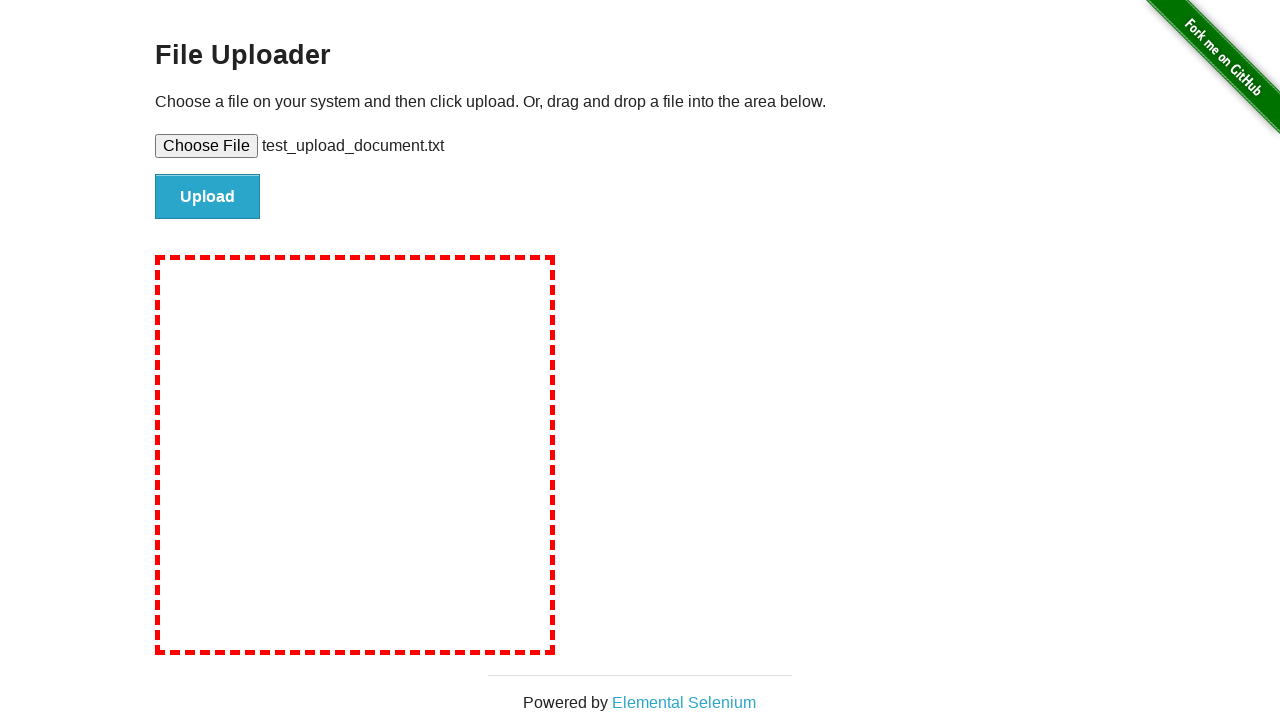

Clicked file submit button to upload at (208, 197) on #file-submit
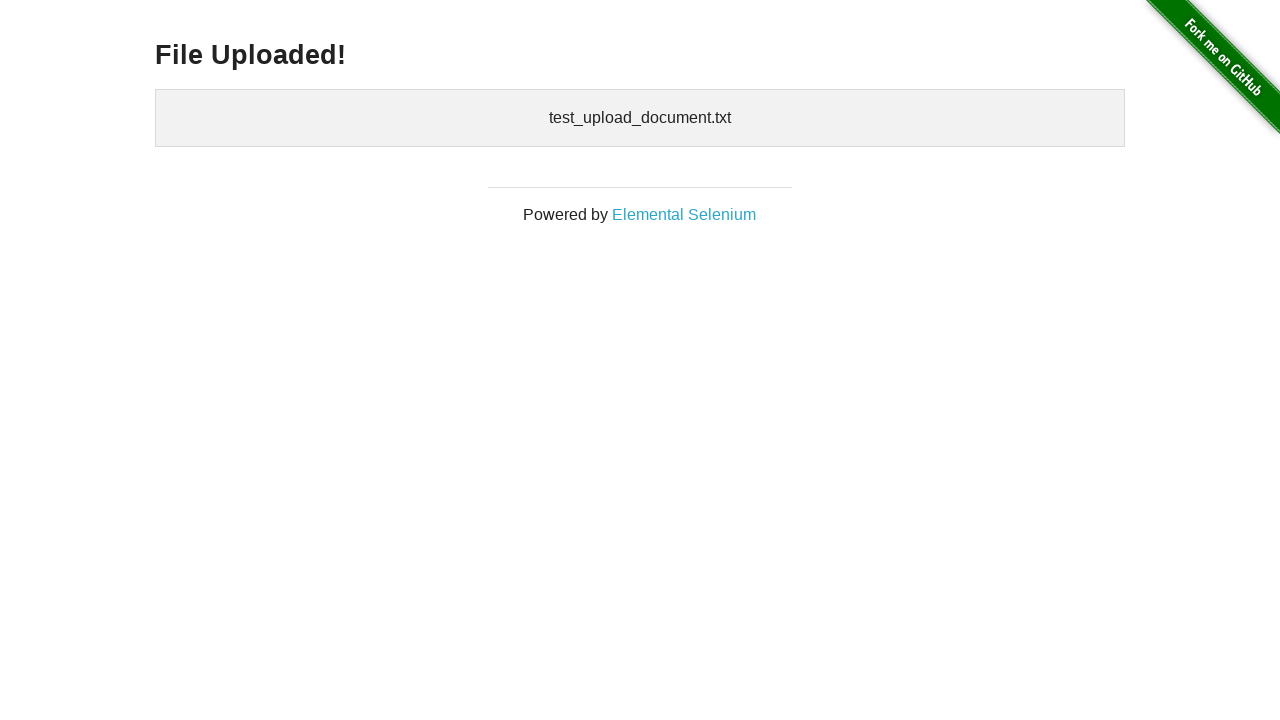

Upload completed and result displayed showing uploaded filename
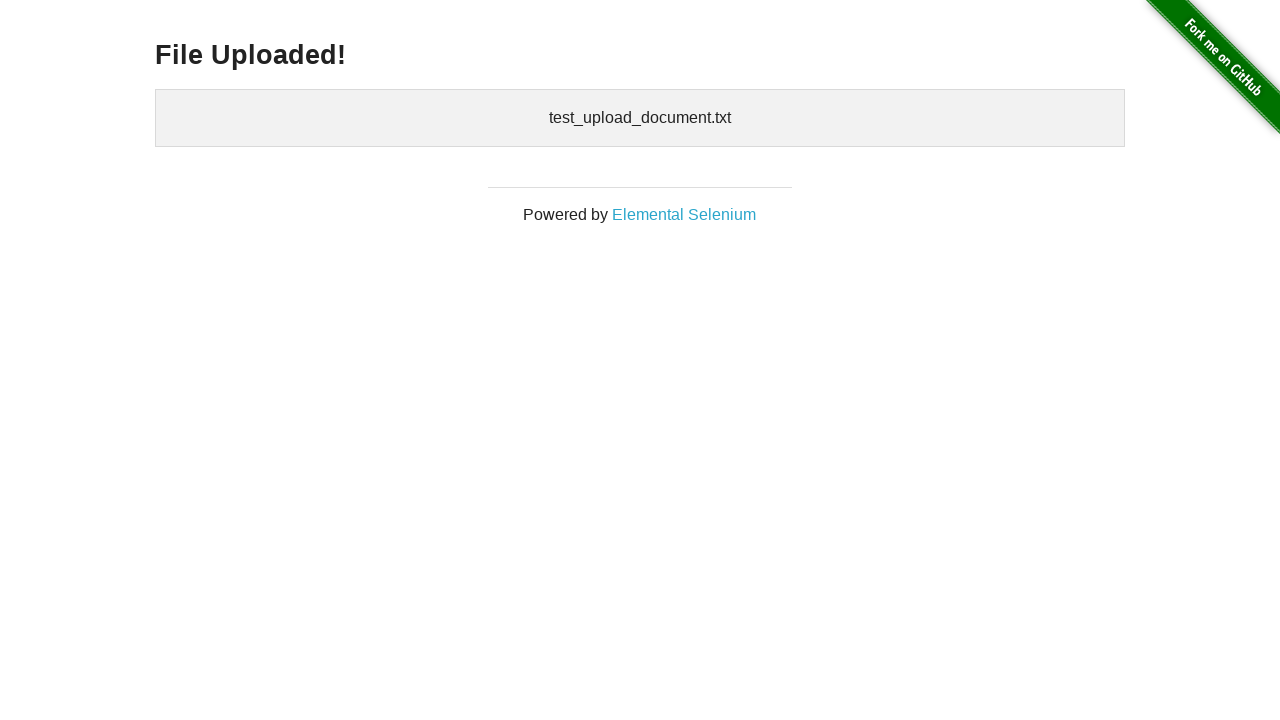

Cleaned up temporary test file
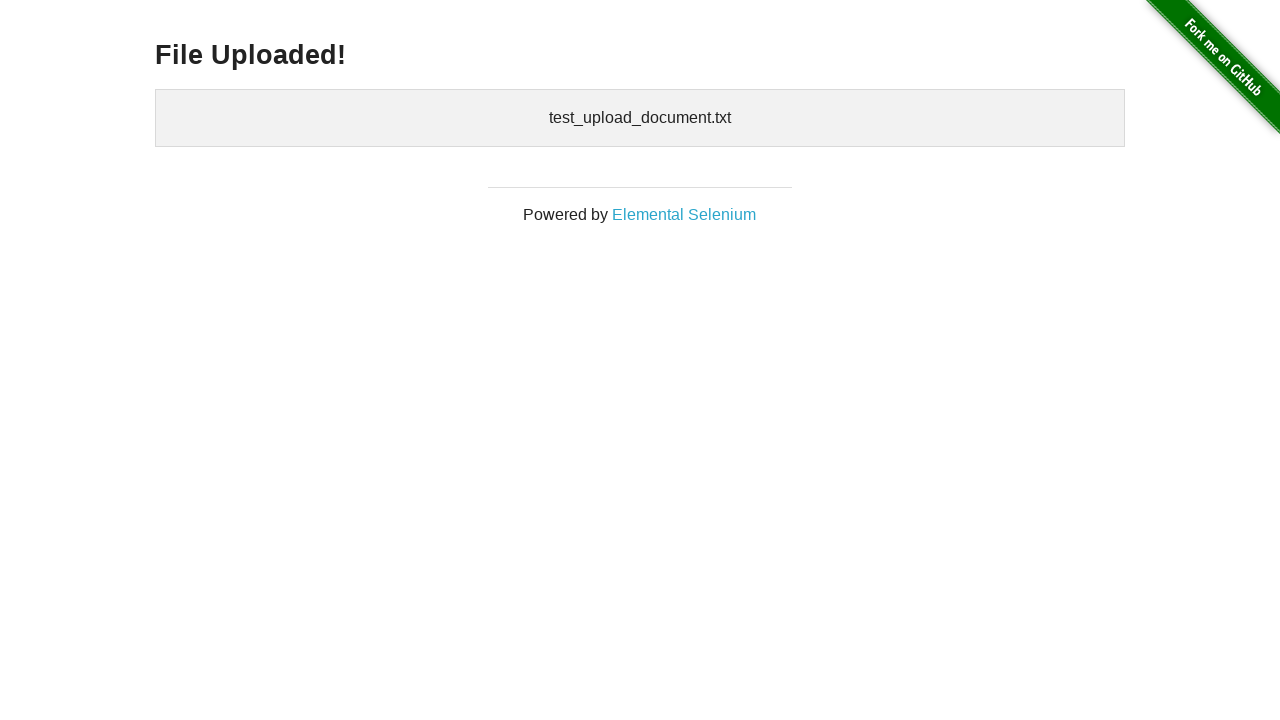

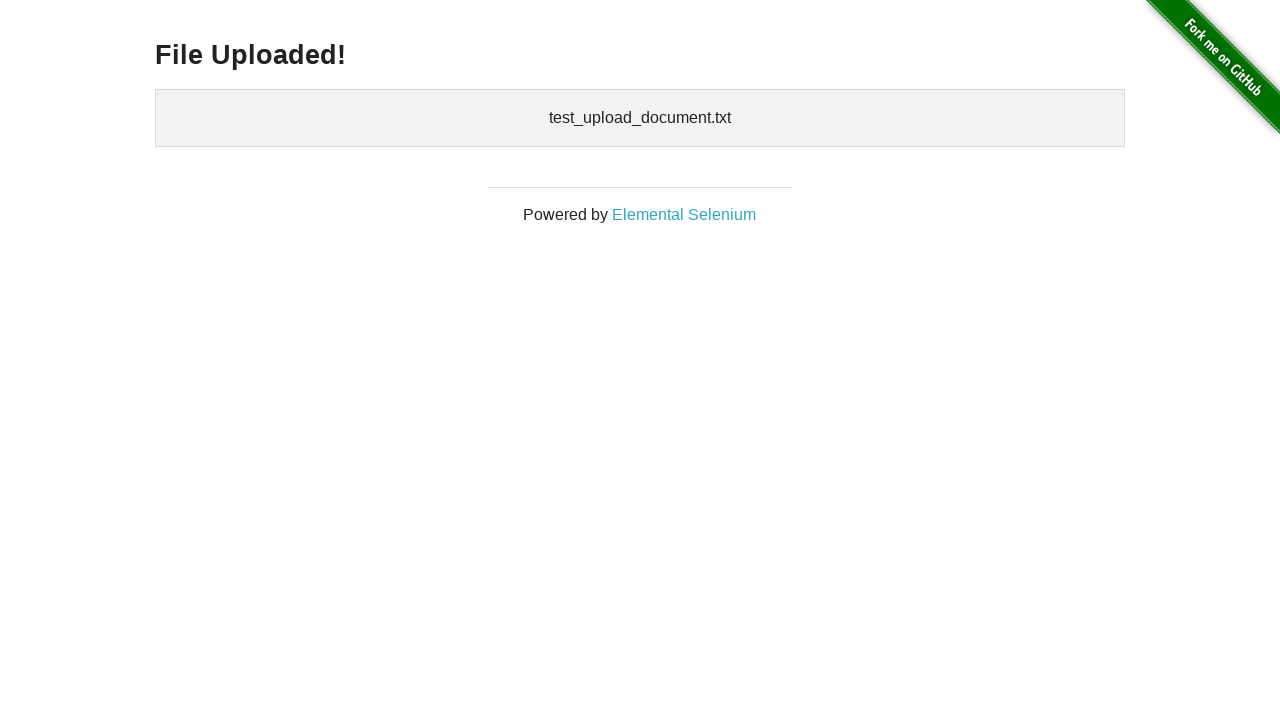